Tests form filling including text inputs, radio buttons, checkboxes, and dropdown selections

Starting URL: https://testautomationpractice.blogspot.com/

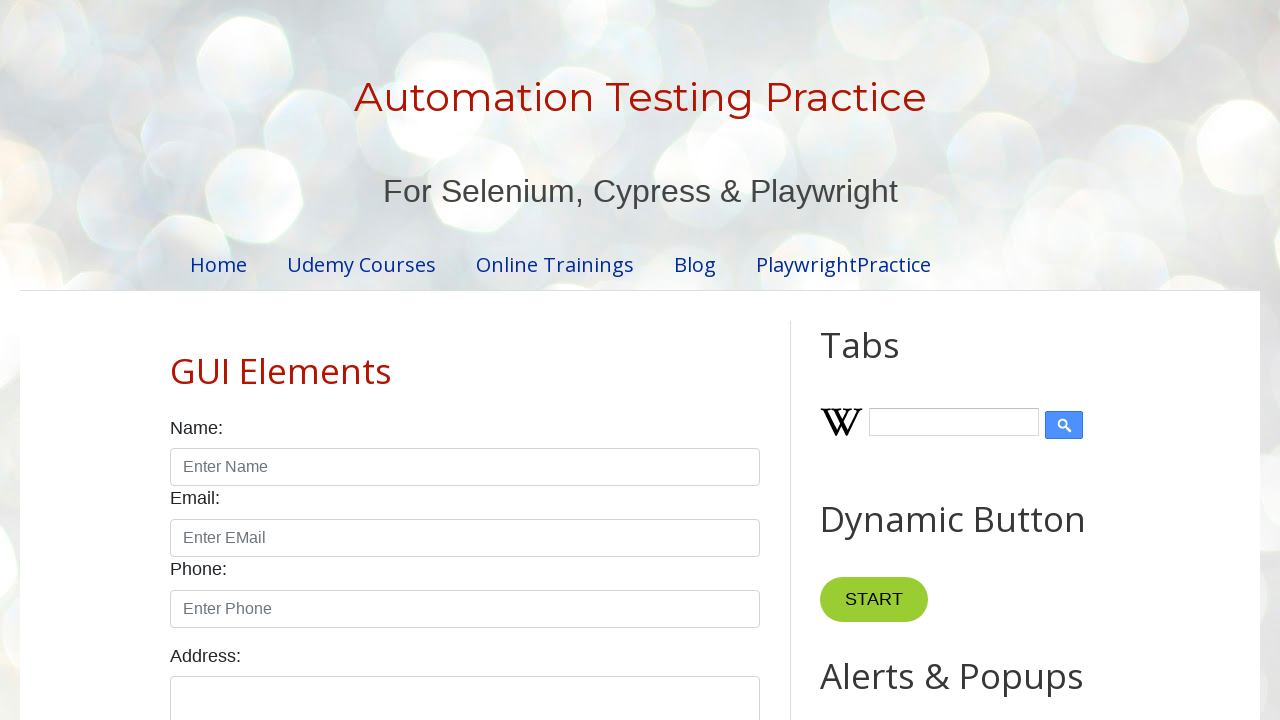

Filled name field with 'Shami' on input[placeholder='Enter Name']
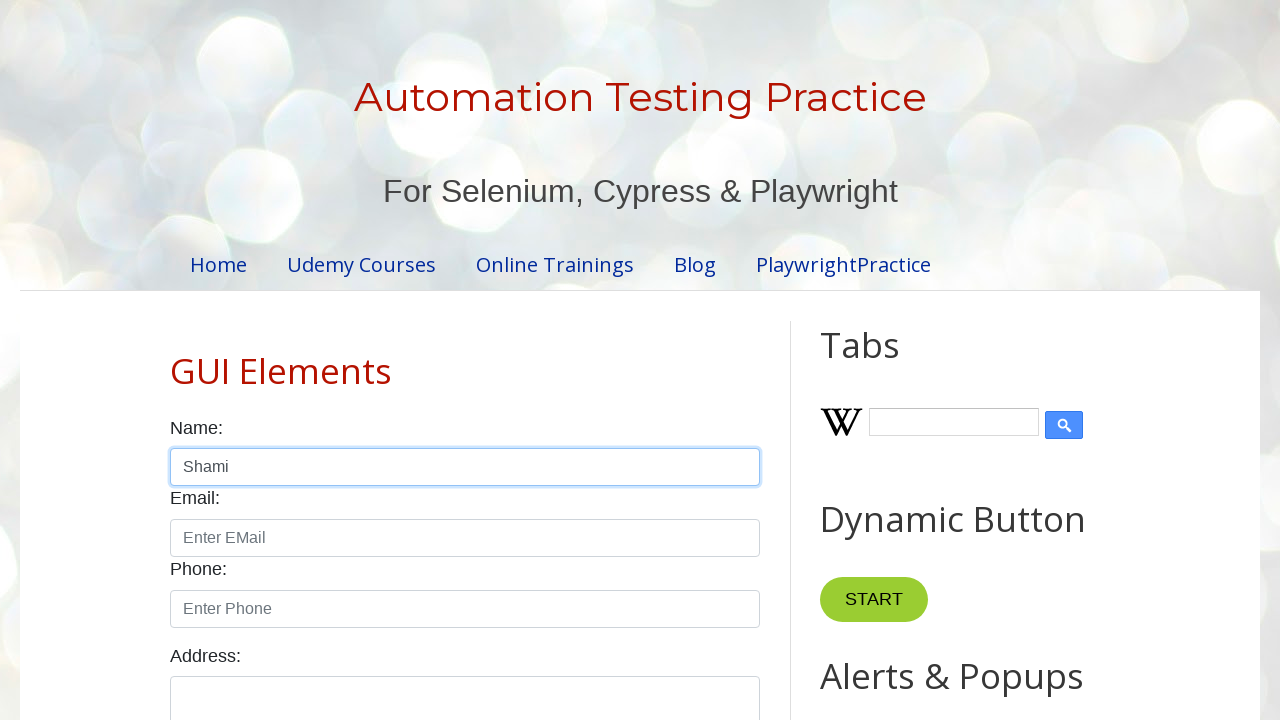

Filled email field with 'shami123@gmail.com' on input[placeholder='Enter EMail']
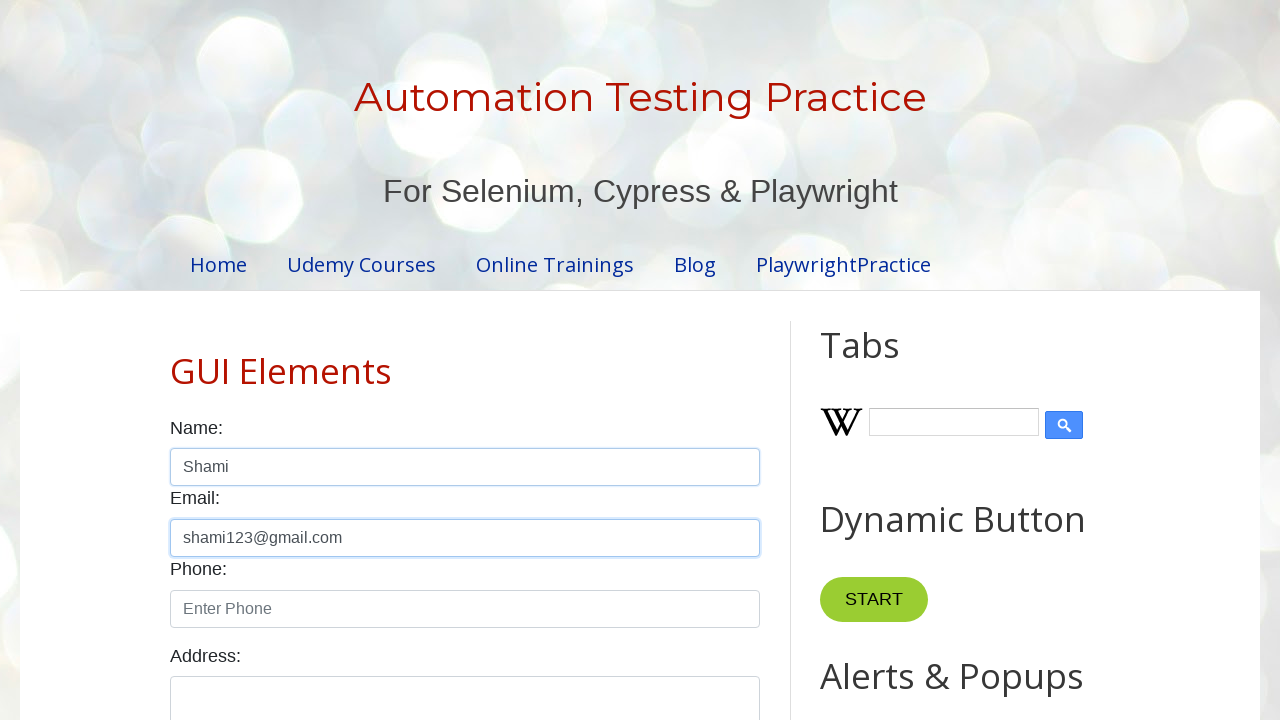

Filled phone field with '9876543210' on input[placeholder='Enter Phone']
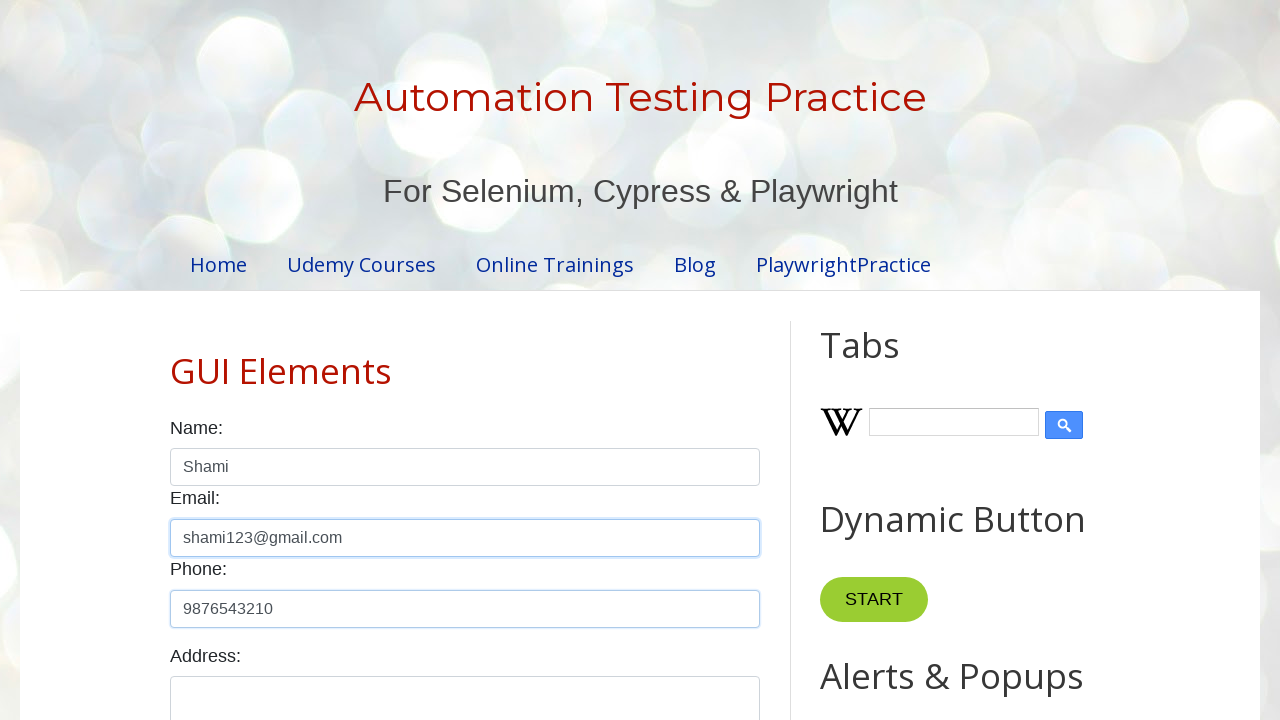

Filled address textarea with 'Plotno-73,Housing board,Alwal' on #textarea
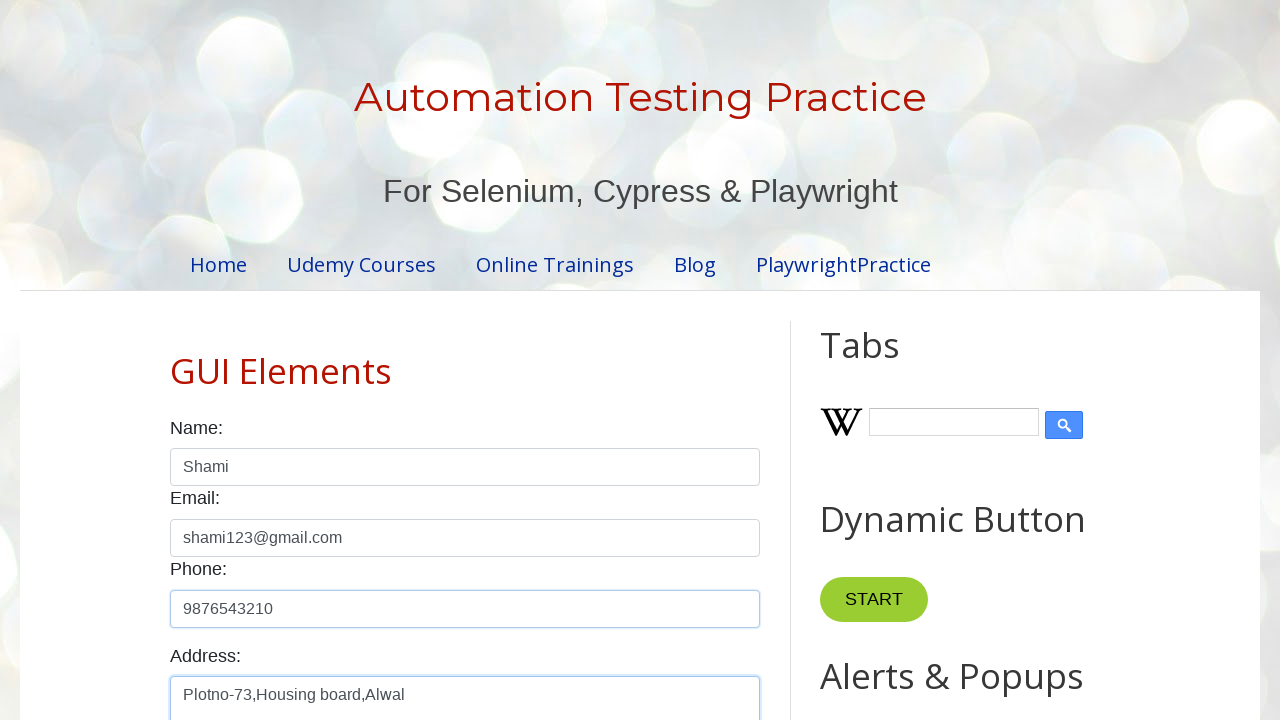

Selected Female radio button at (292, 360) on text=Female
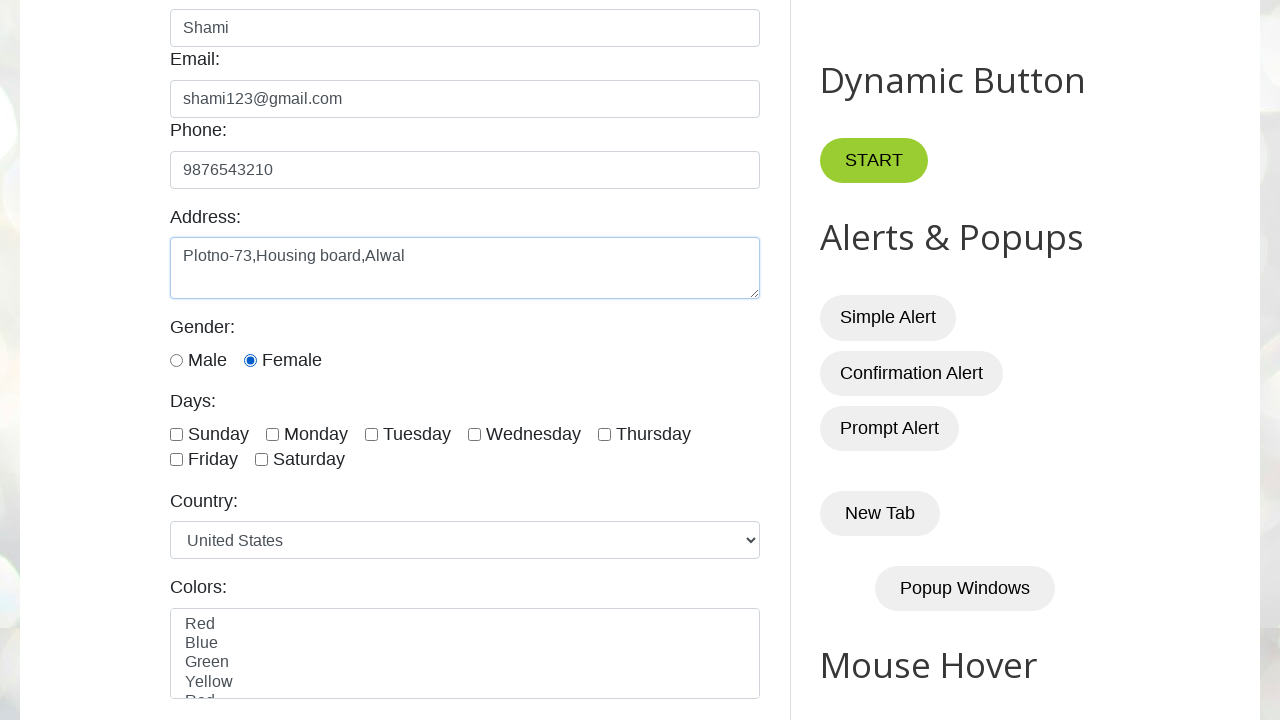

Checked Friday checkbox at (213, 460) on text=Friday
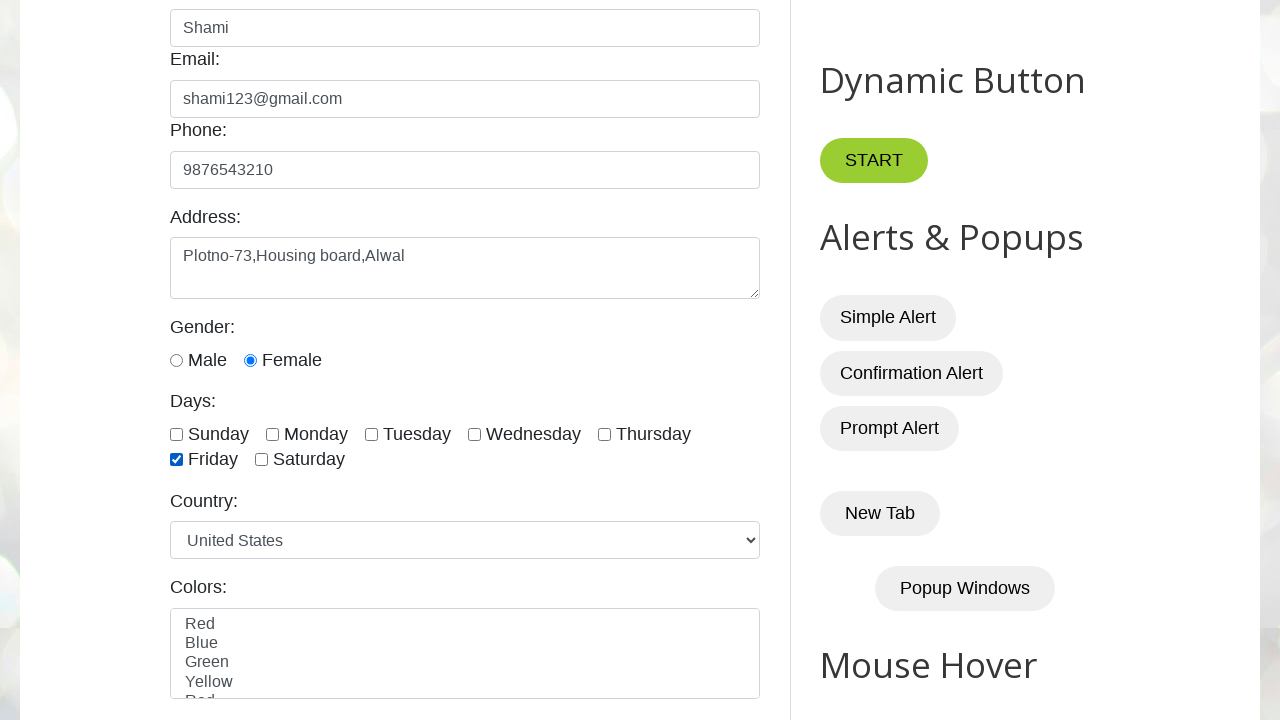

Selected 'Japan' from country dropdown on #country
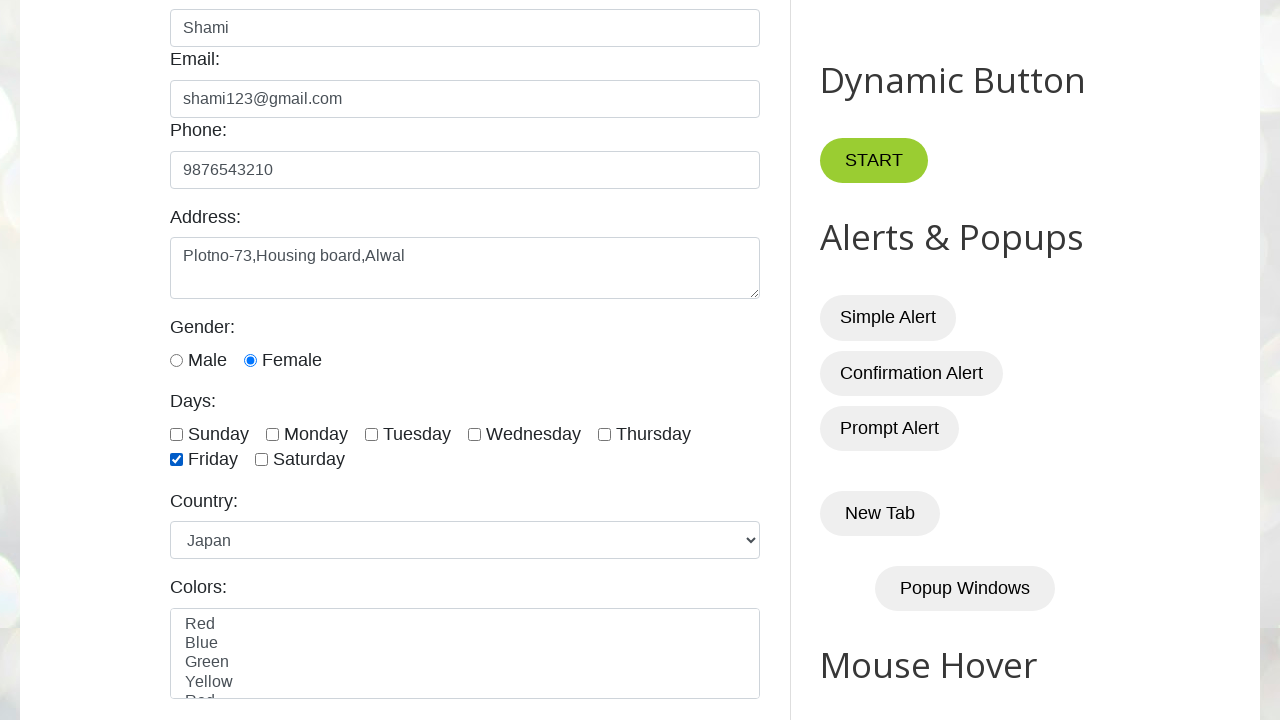

Selected color at index 4 from colors dropdown on #colors
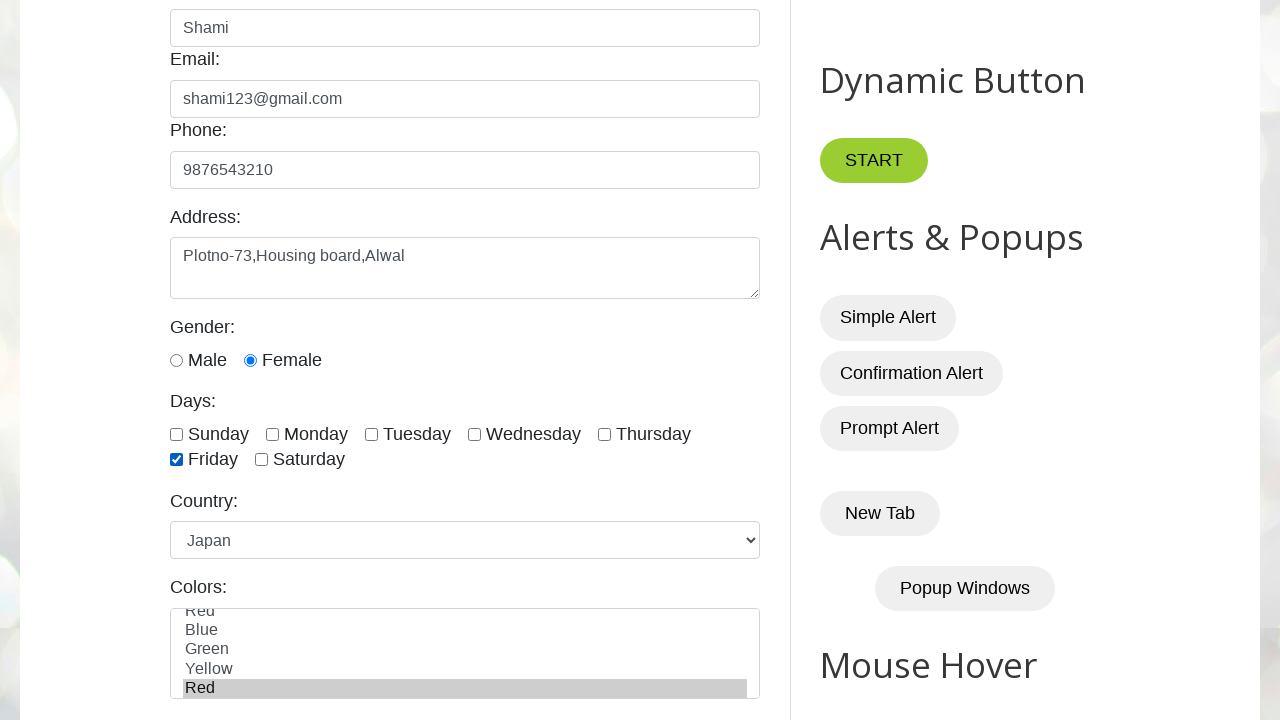

Selected 'Lion' from animals dropdown on #animals
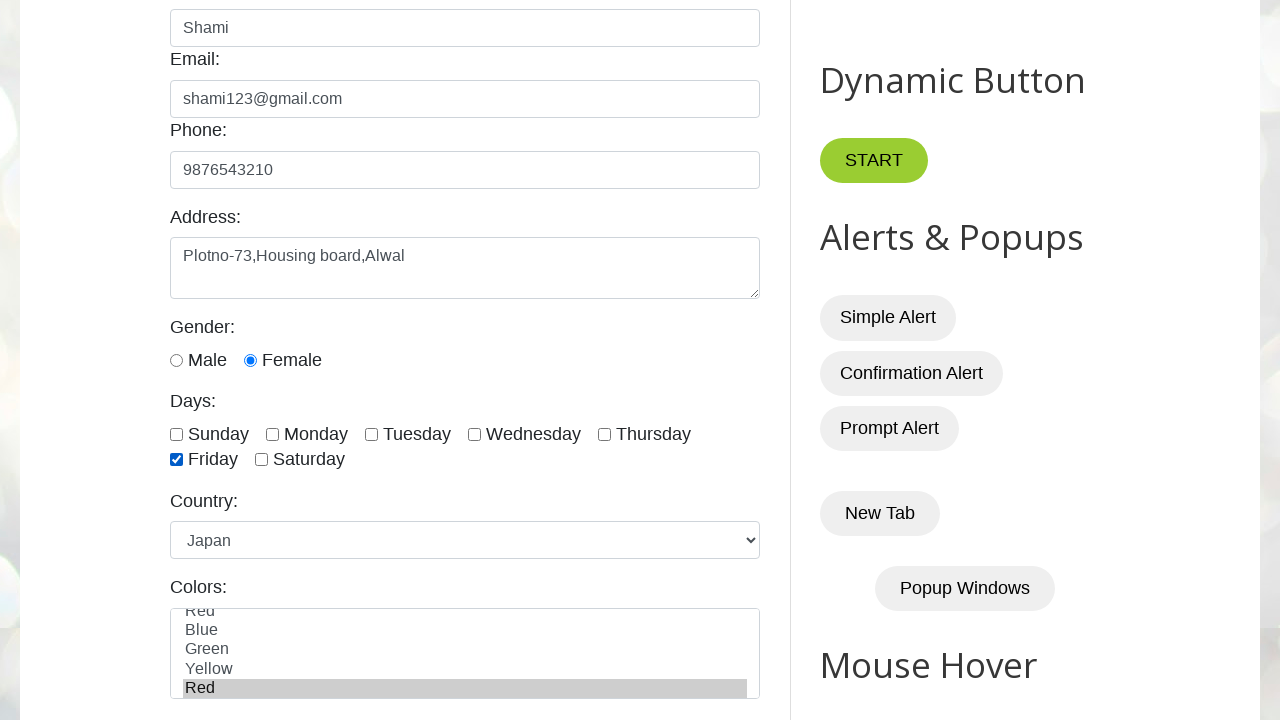

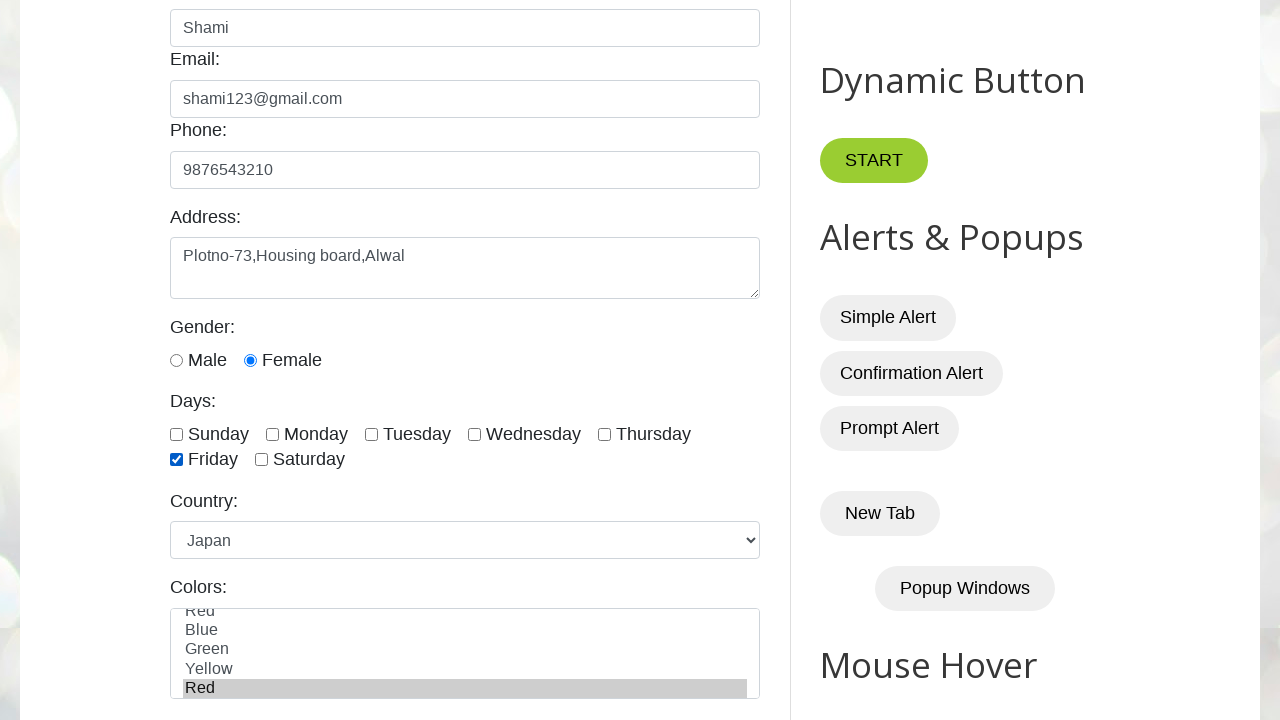